Tests navigation from article list to article detail page by clicking on a post card and verifying the URL changes to the detail page format

Starting URL: https://simple-blog-app-beta.vercel.app

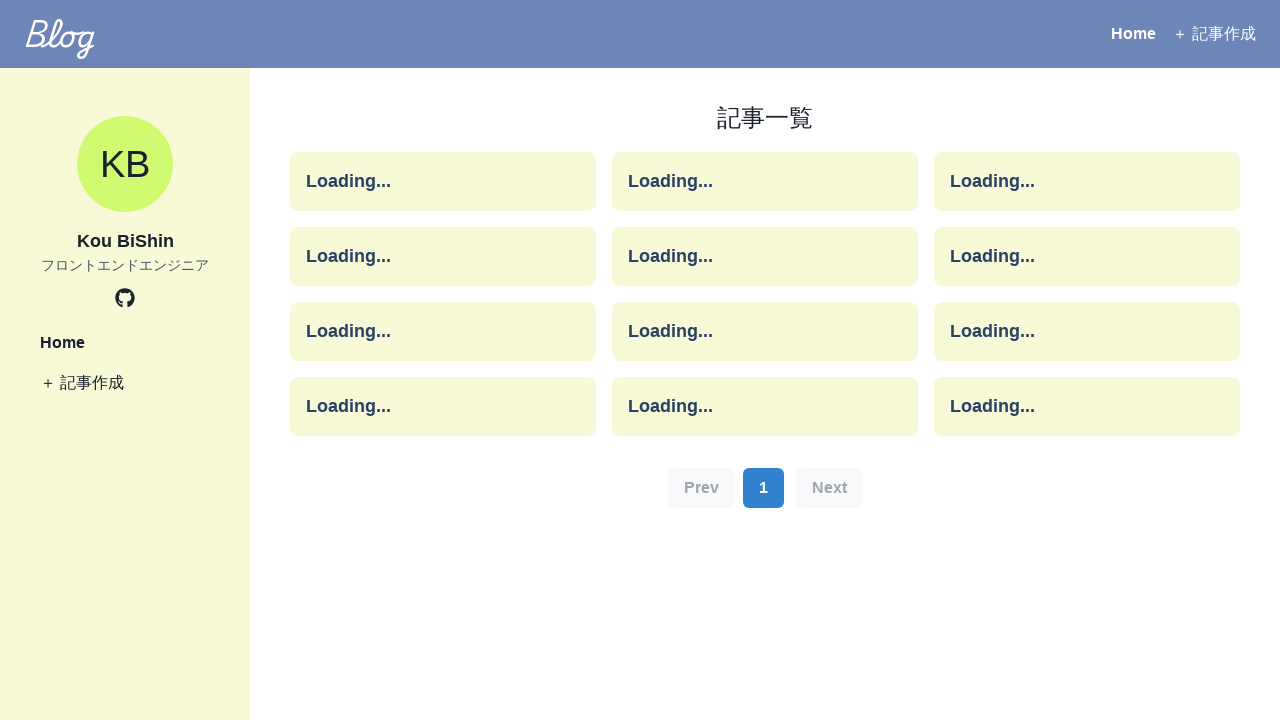

Post cards loaded on article list page
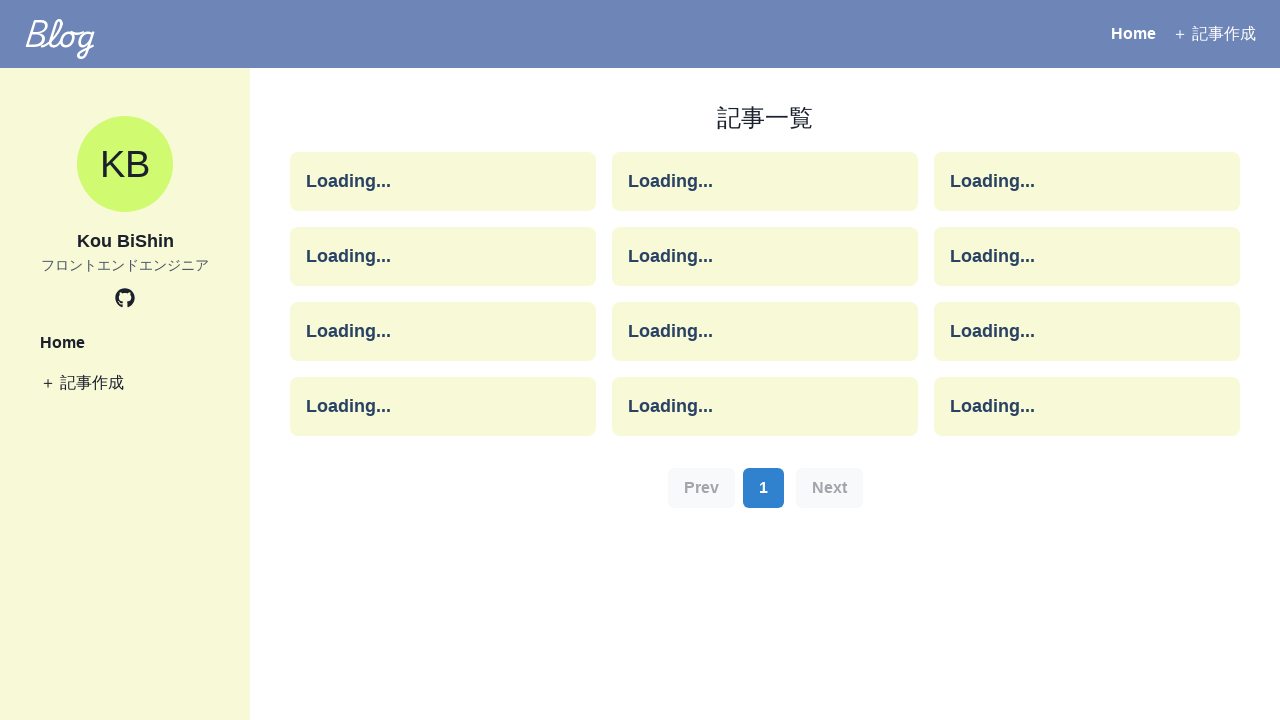

First post card became visible
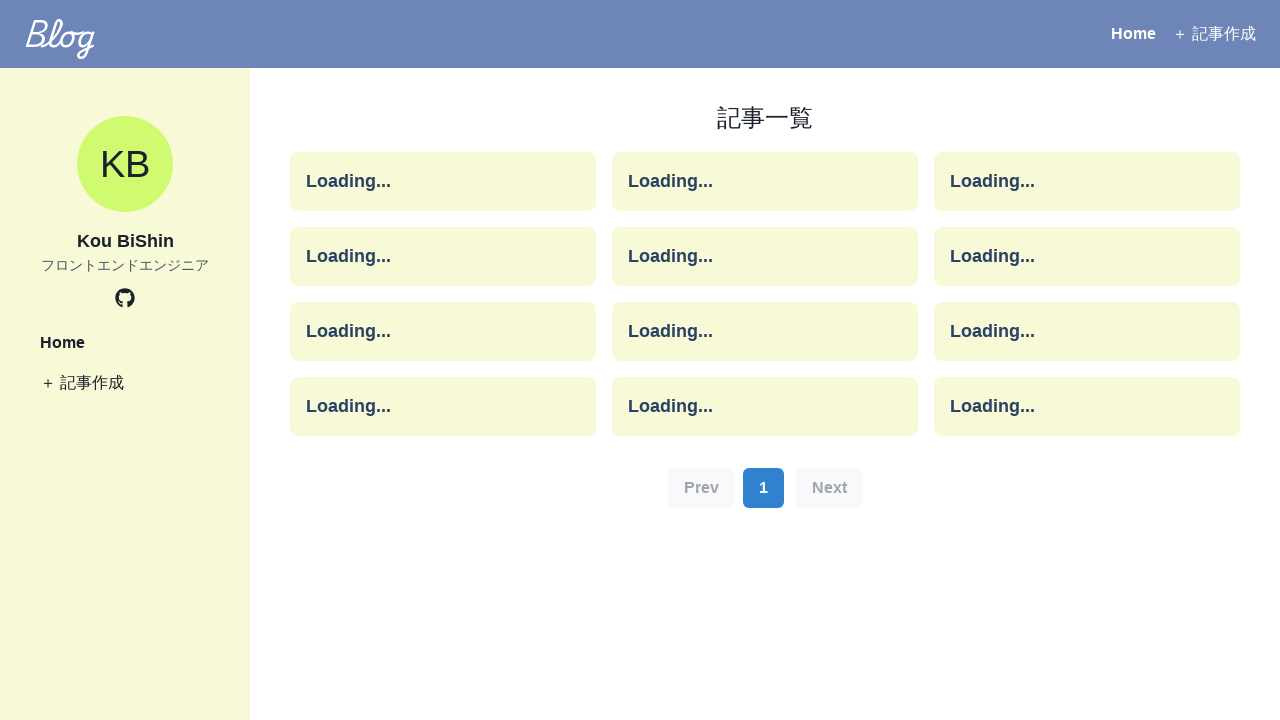

Clicked on first post card to navigate to detail page at (443, 182) on [data-testid="post-card"] >> nth=0
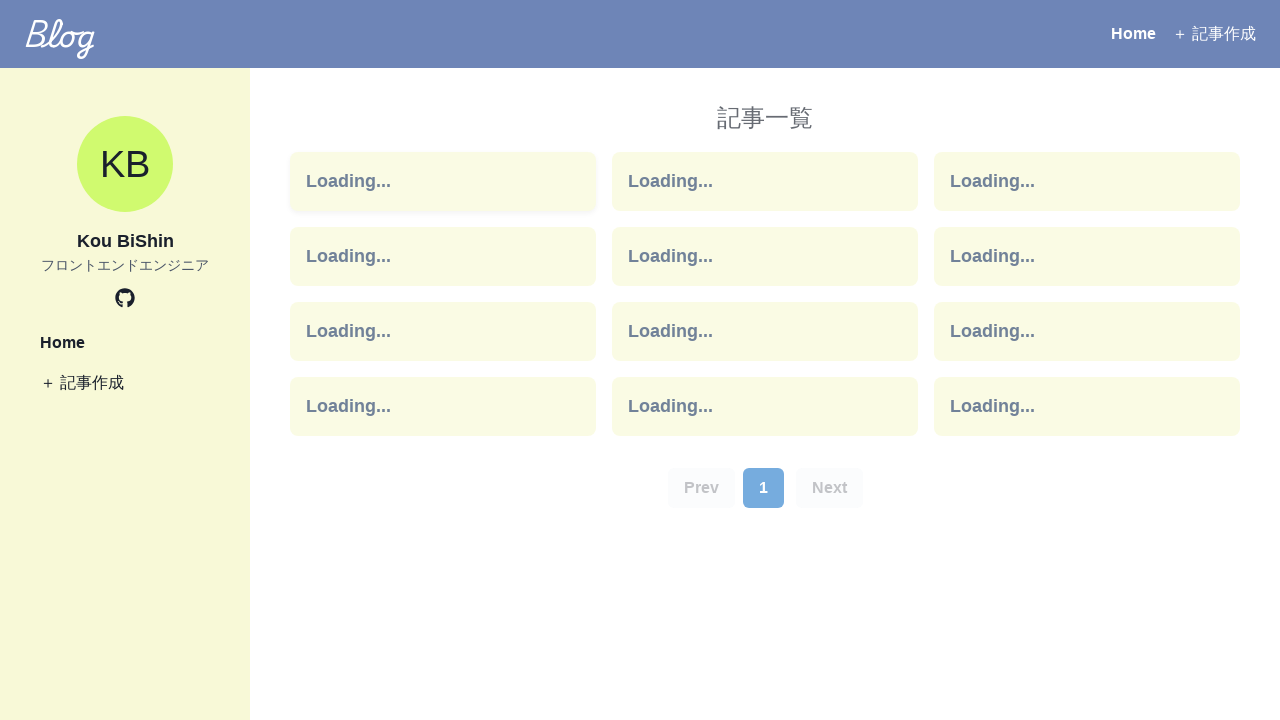

Detail page heading (h2) became visible
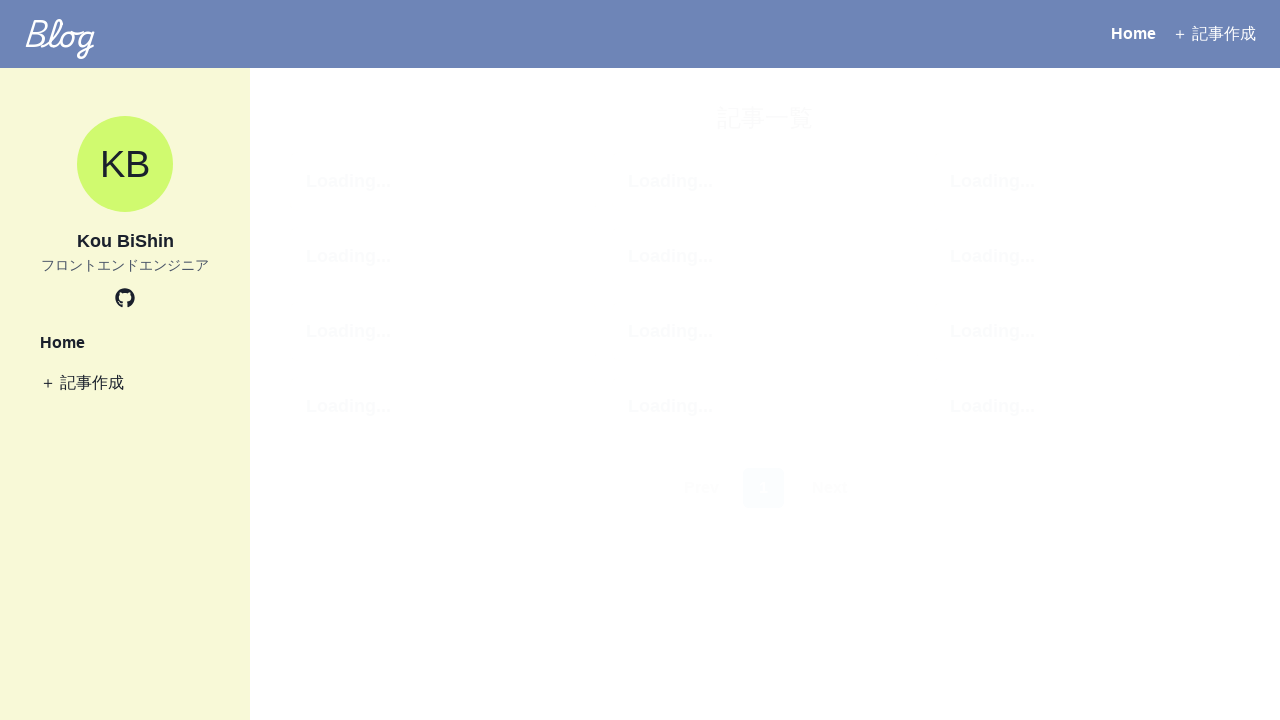

URL changed to detail page format matching /posts/{id}
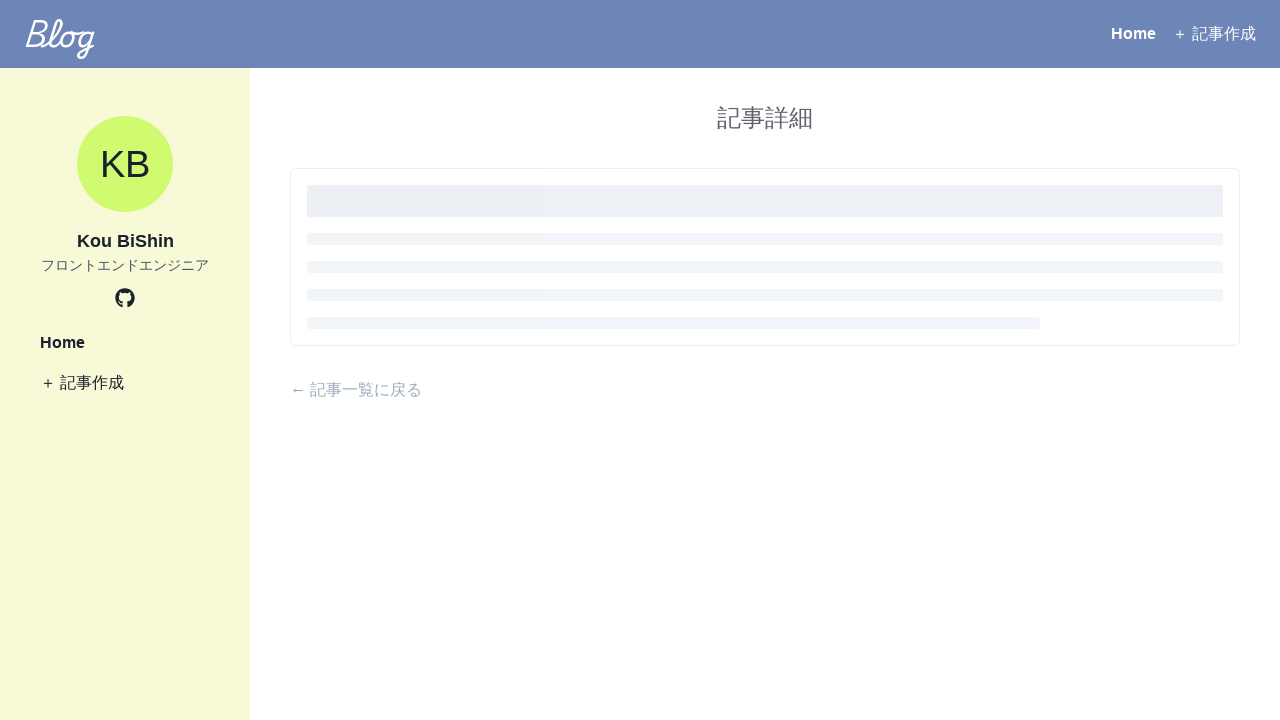

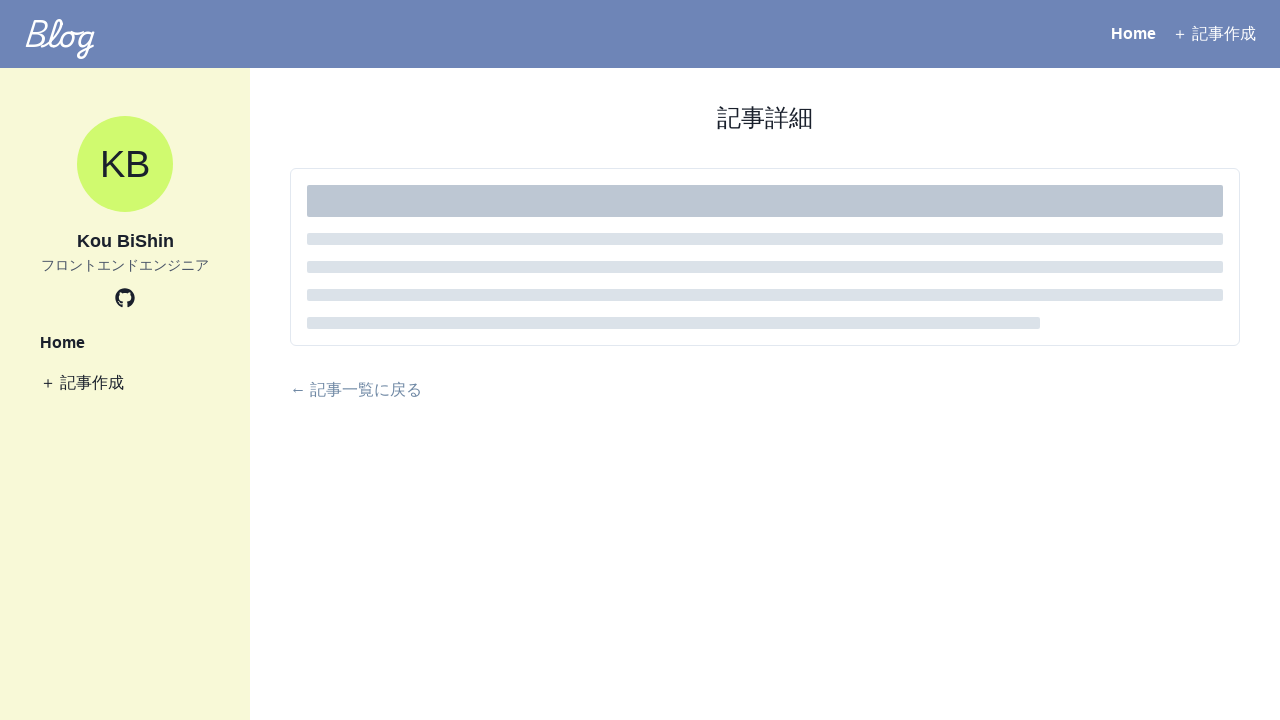